Tests selecting an option from a dropdown menu and verifies the selection is displayed

Starting URL: https://demo.automationtesting.in/Register.html

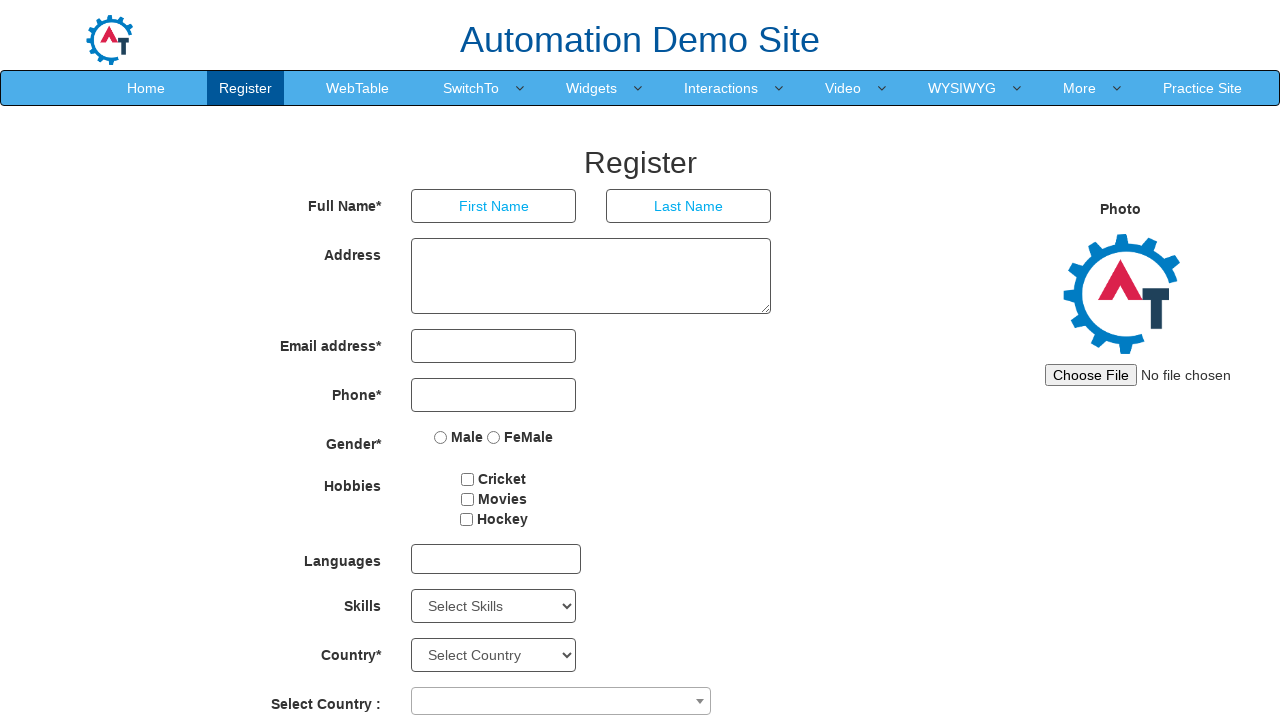

Set viewport size to 1920x1080
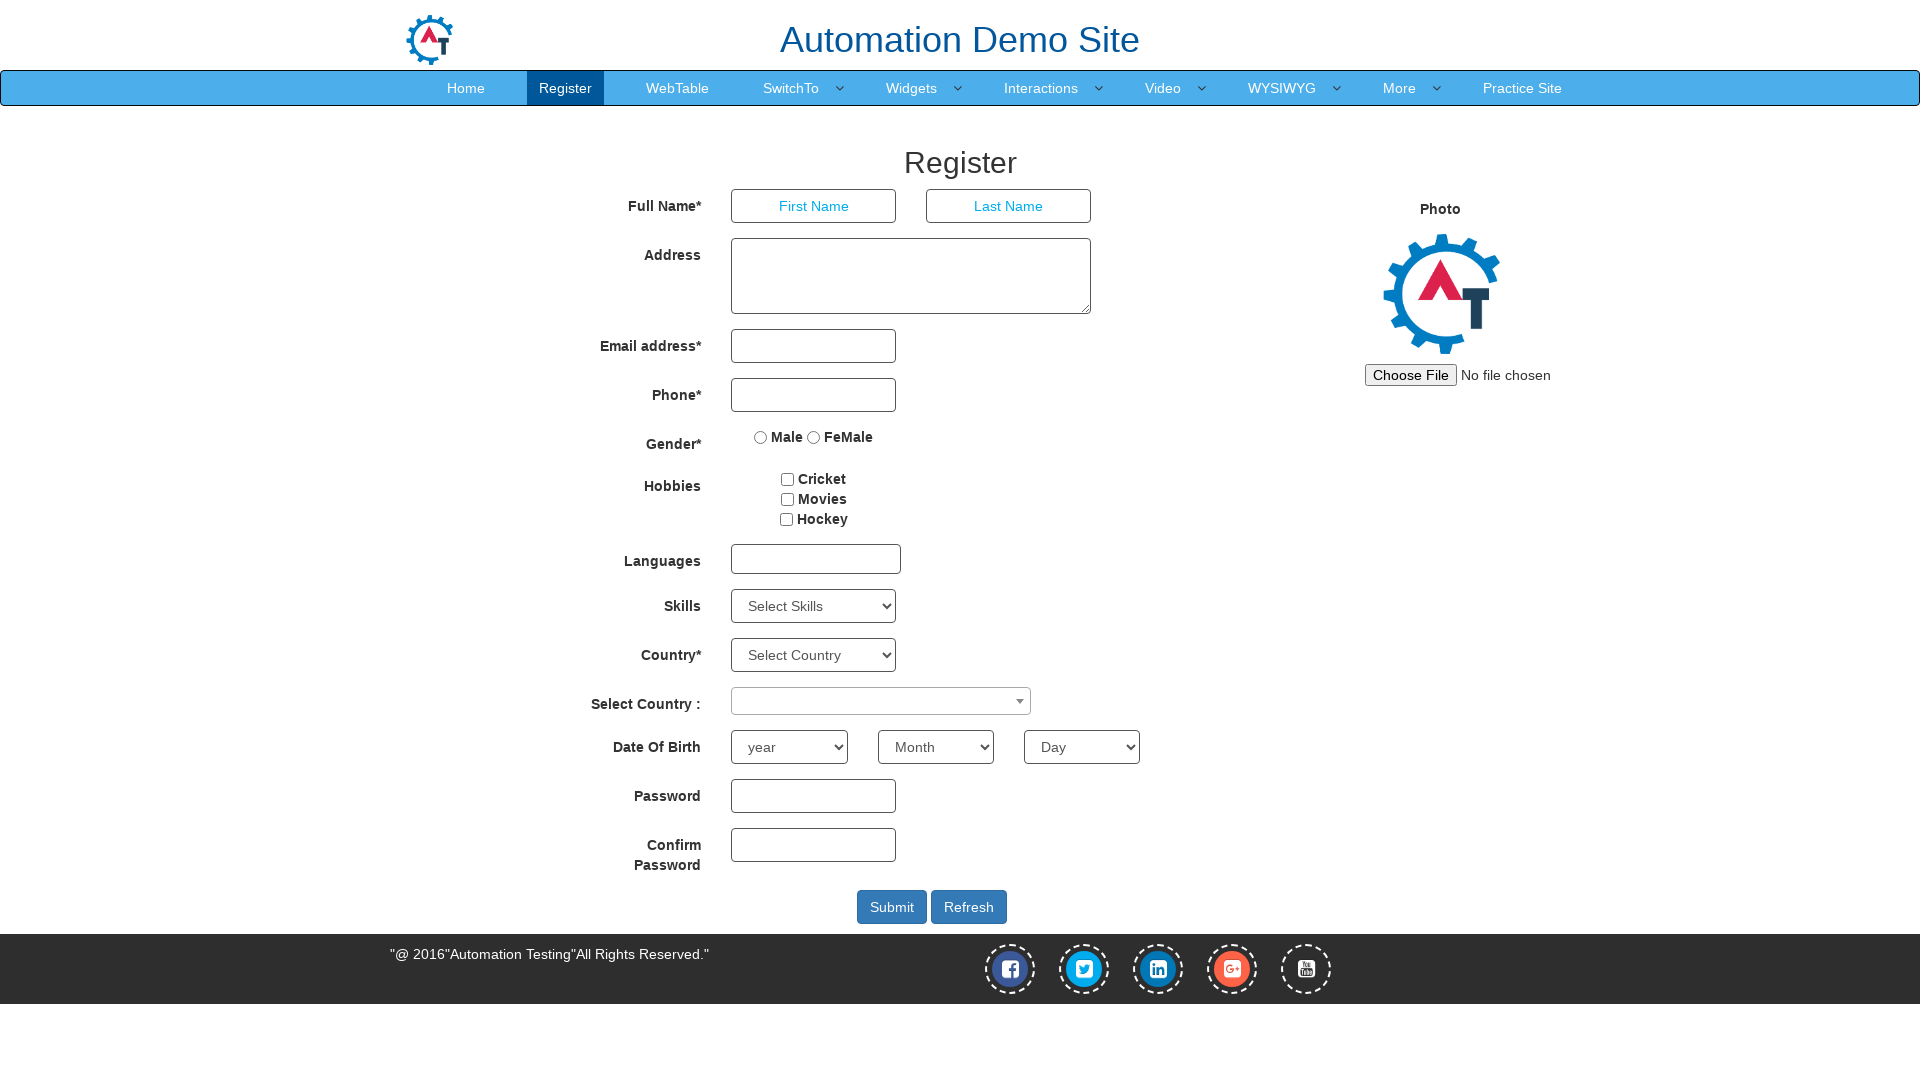

Clicked on dropdown menu to open it at (816, 559) on xpath=//*[@id='msdd']
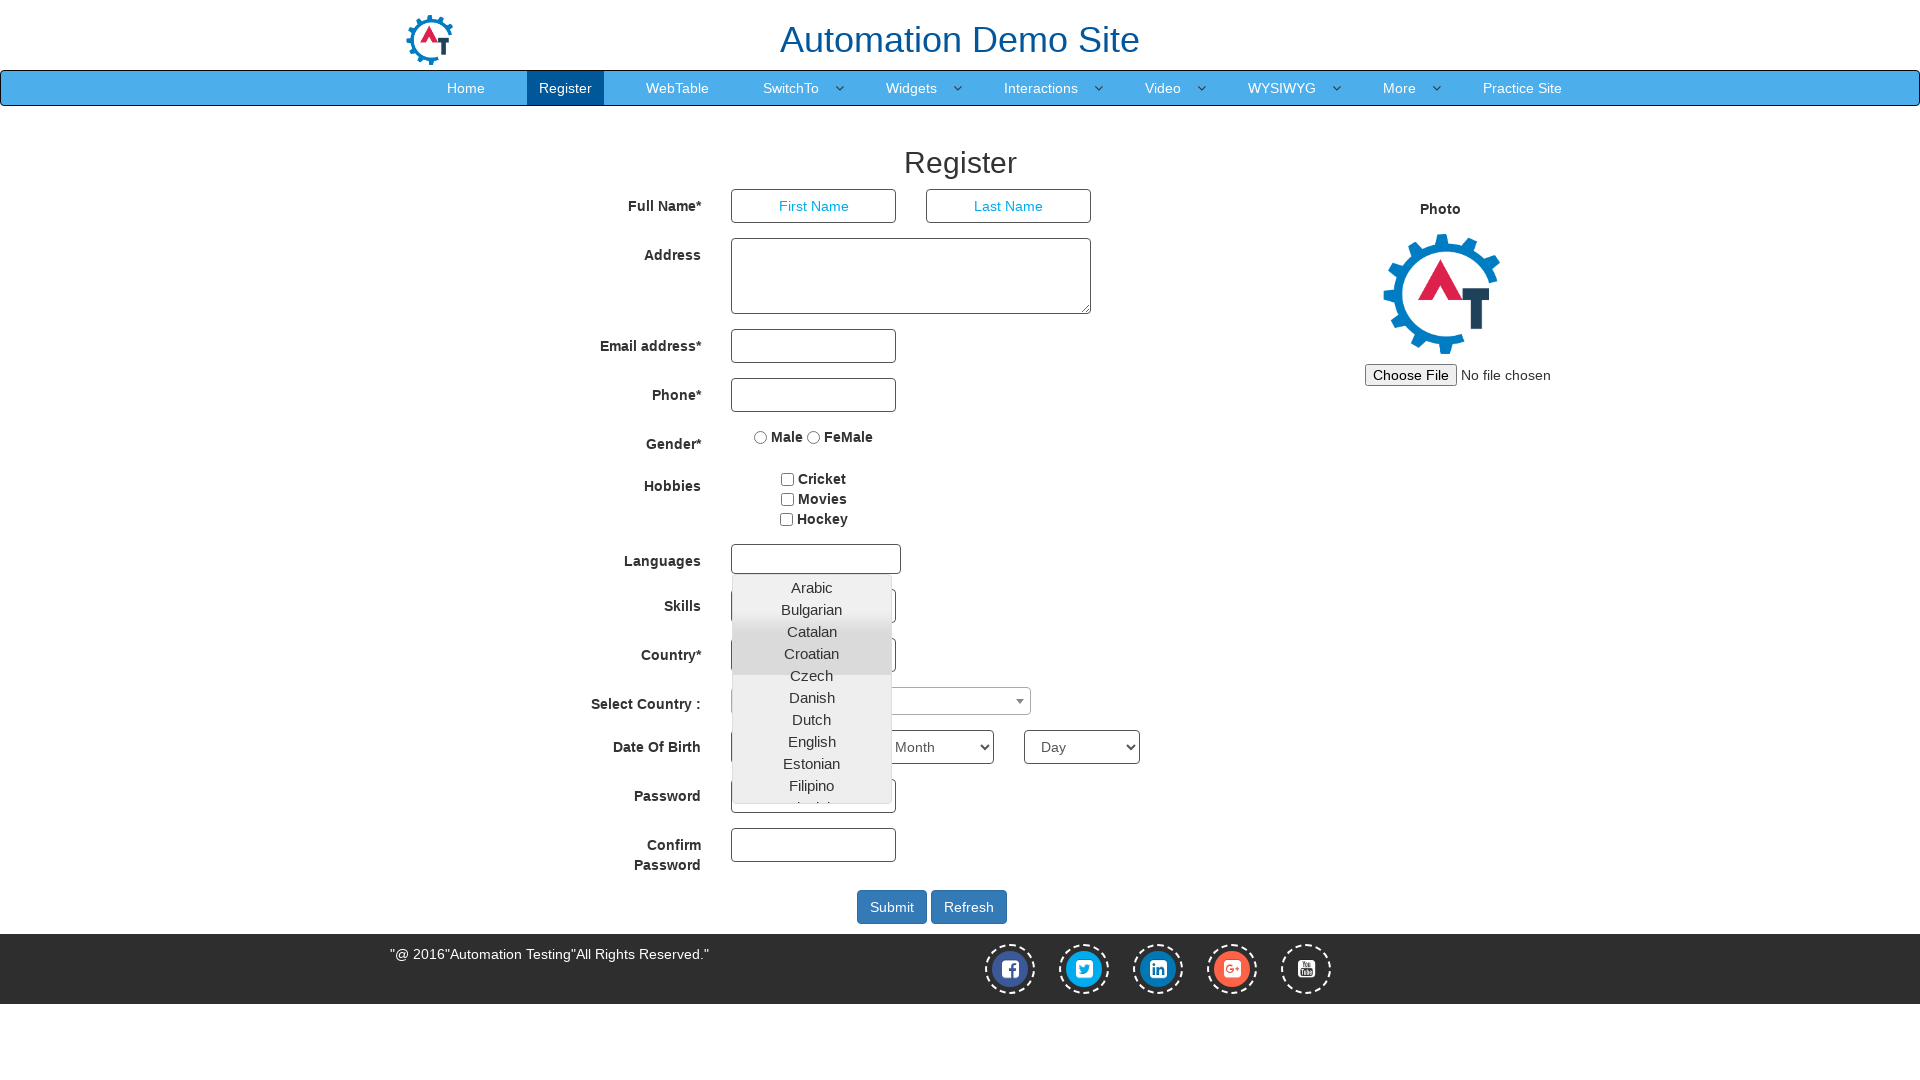

Dropdown options became visible
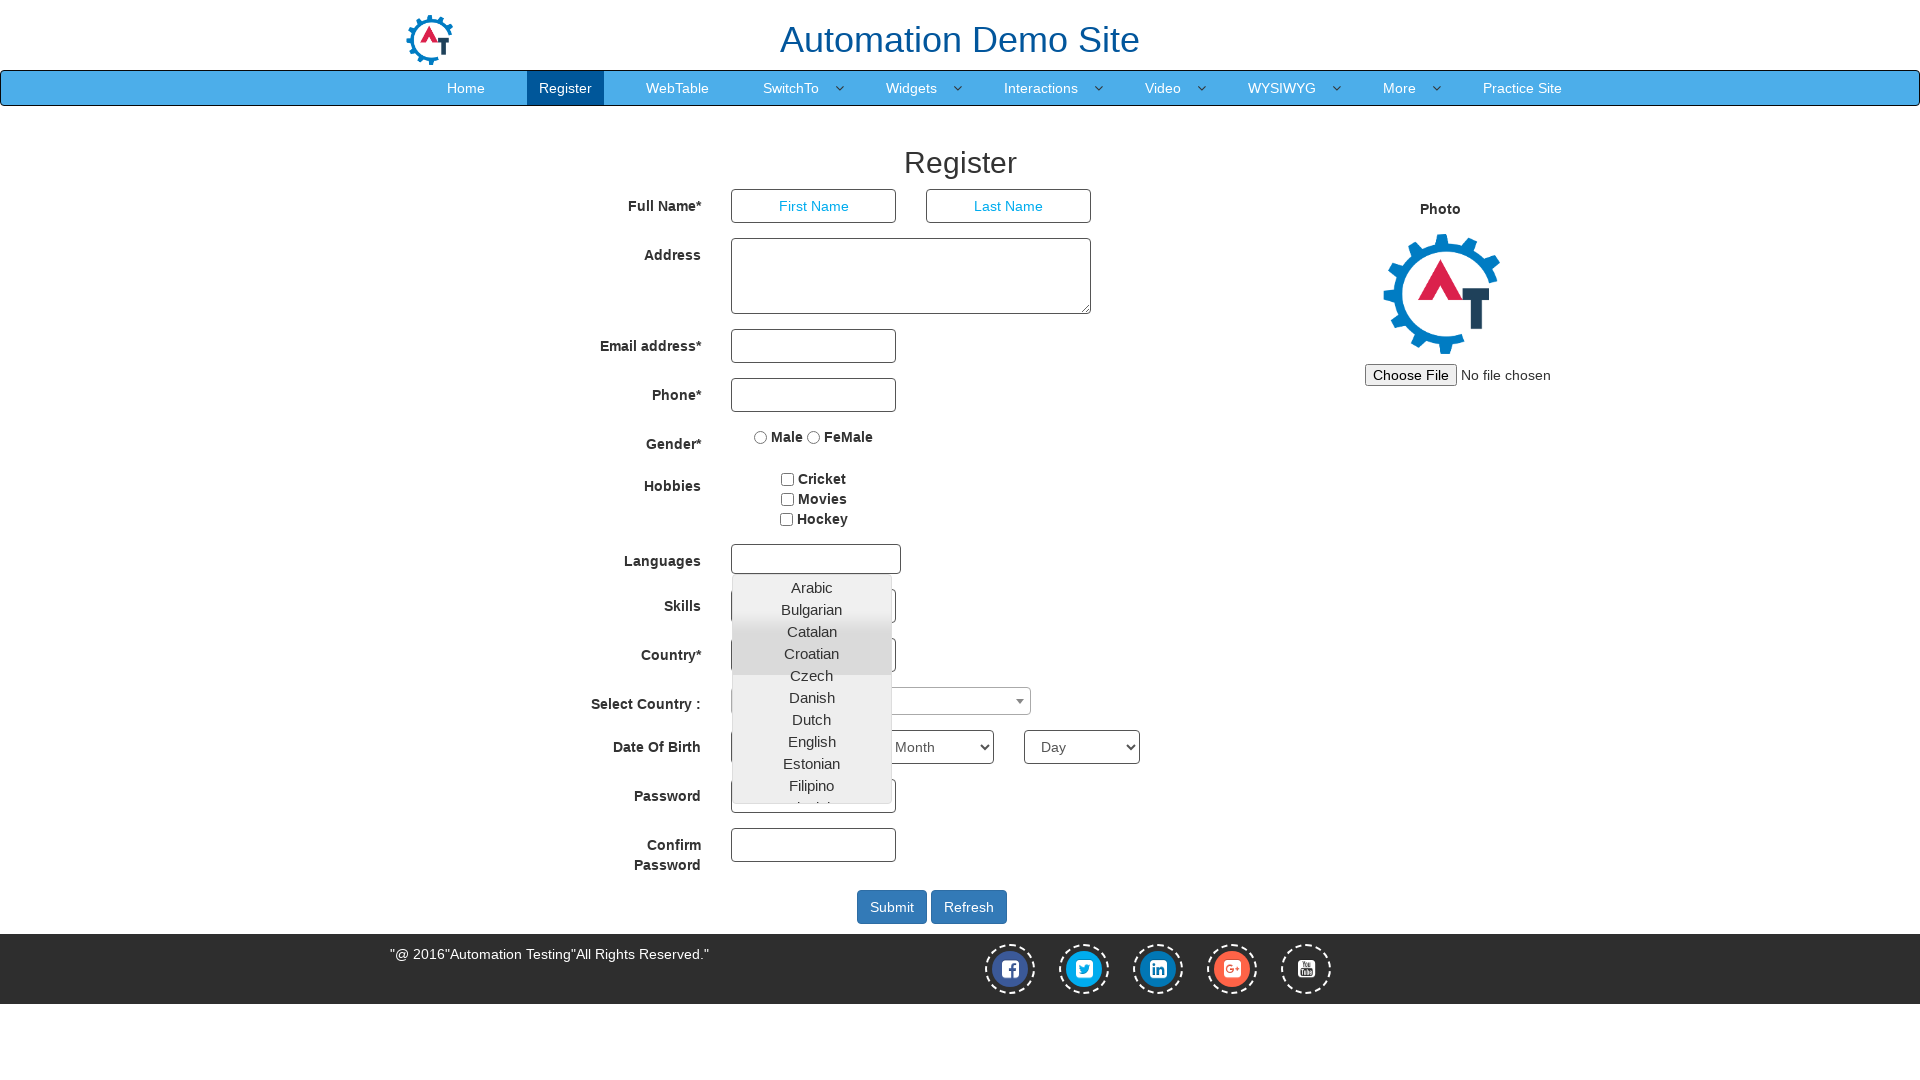

Selected English language option from dropdown at (812, 742) on xpath=//*[@id='basicBootstrapForm']/div[7]/div/multi-select/div[2]/ul/li[8]
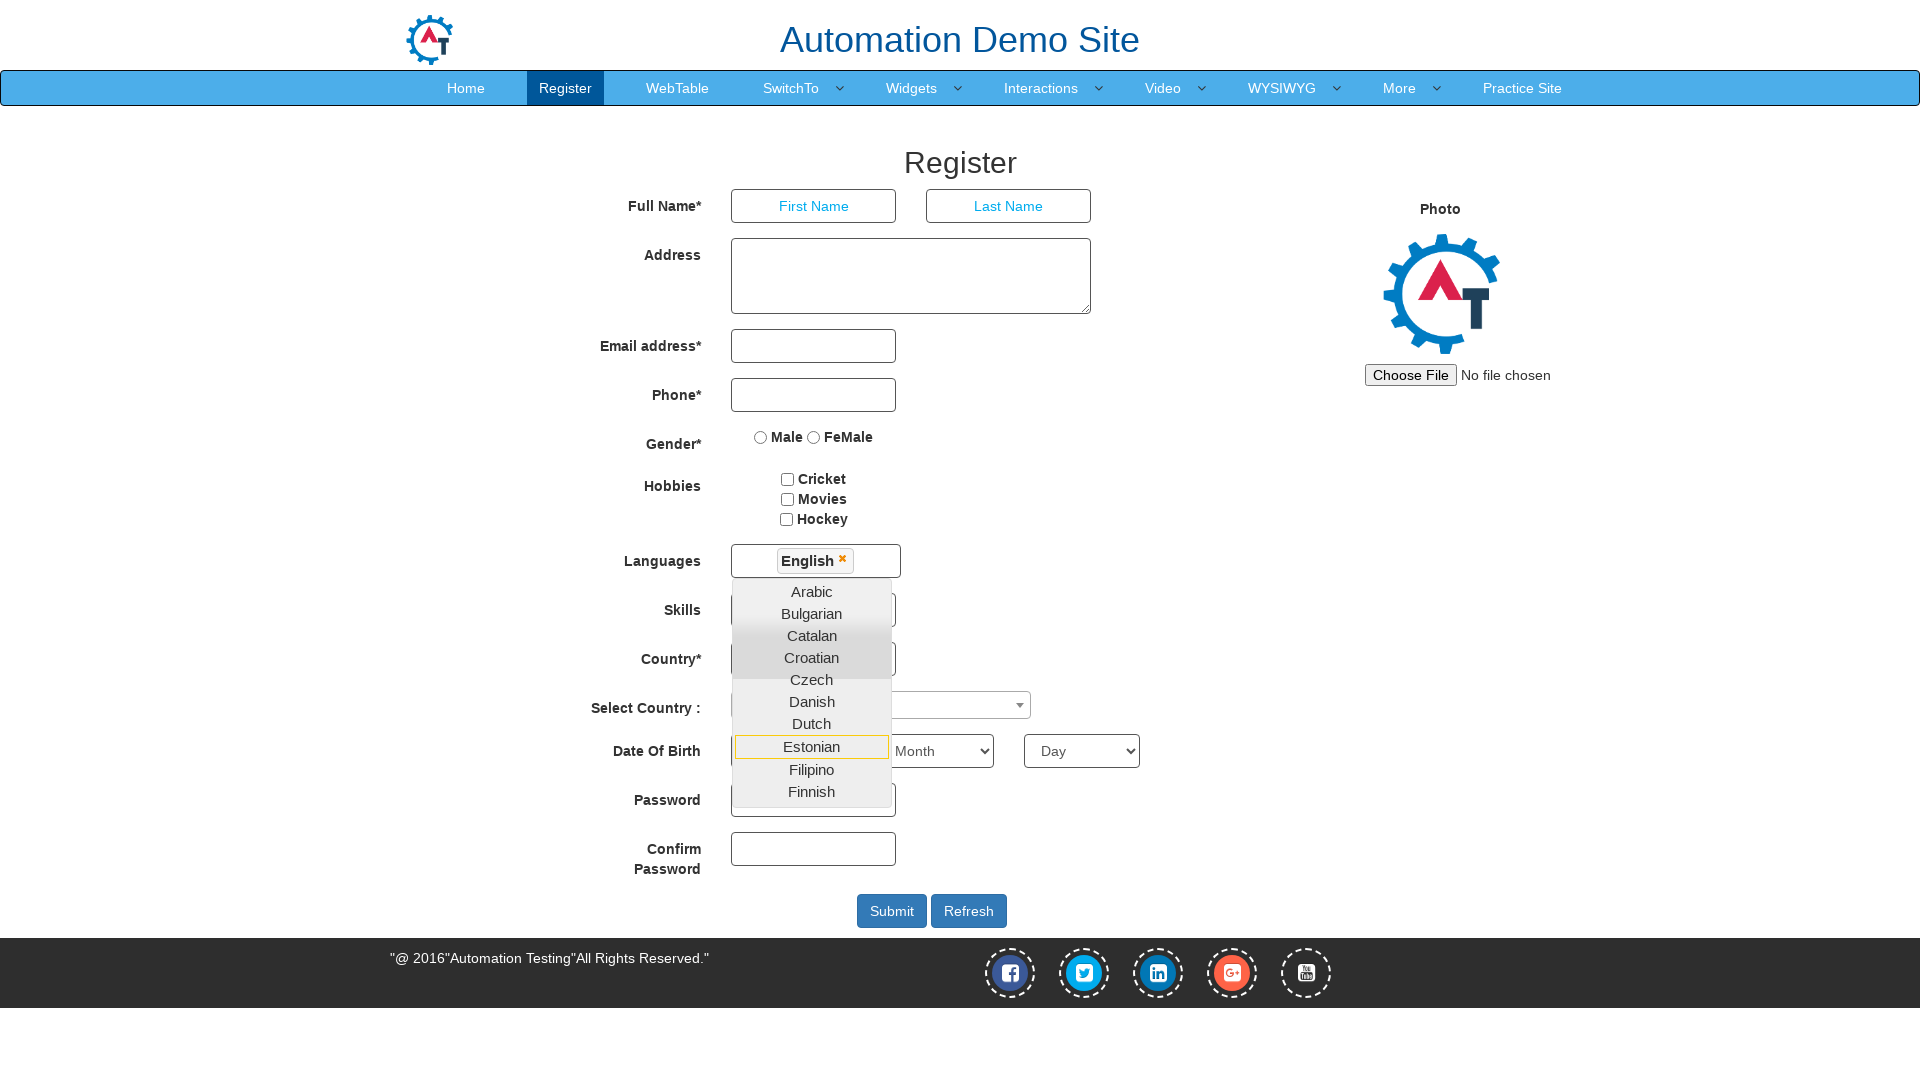

Scrolled to confirm password field
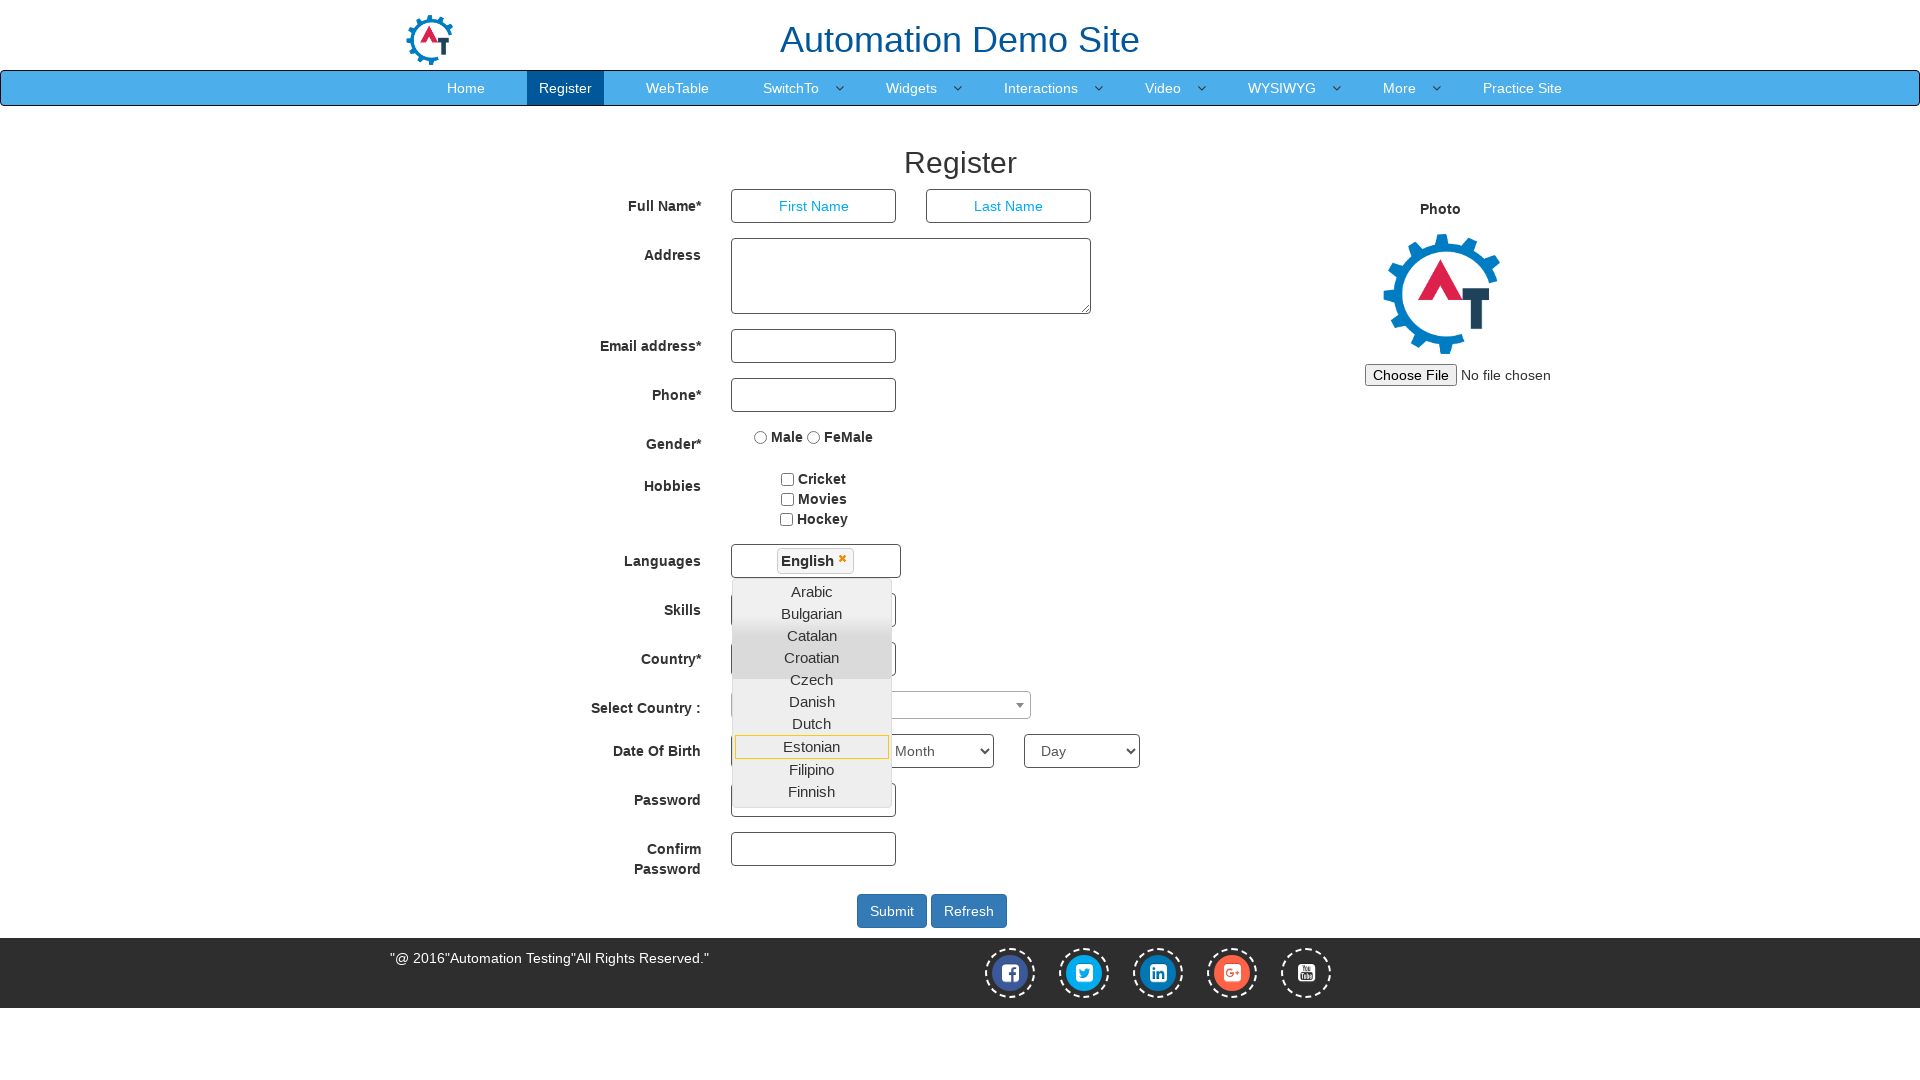

Verified English language selection is visible
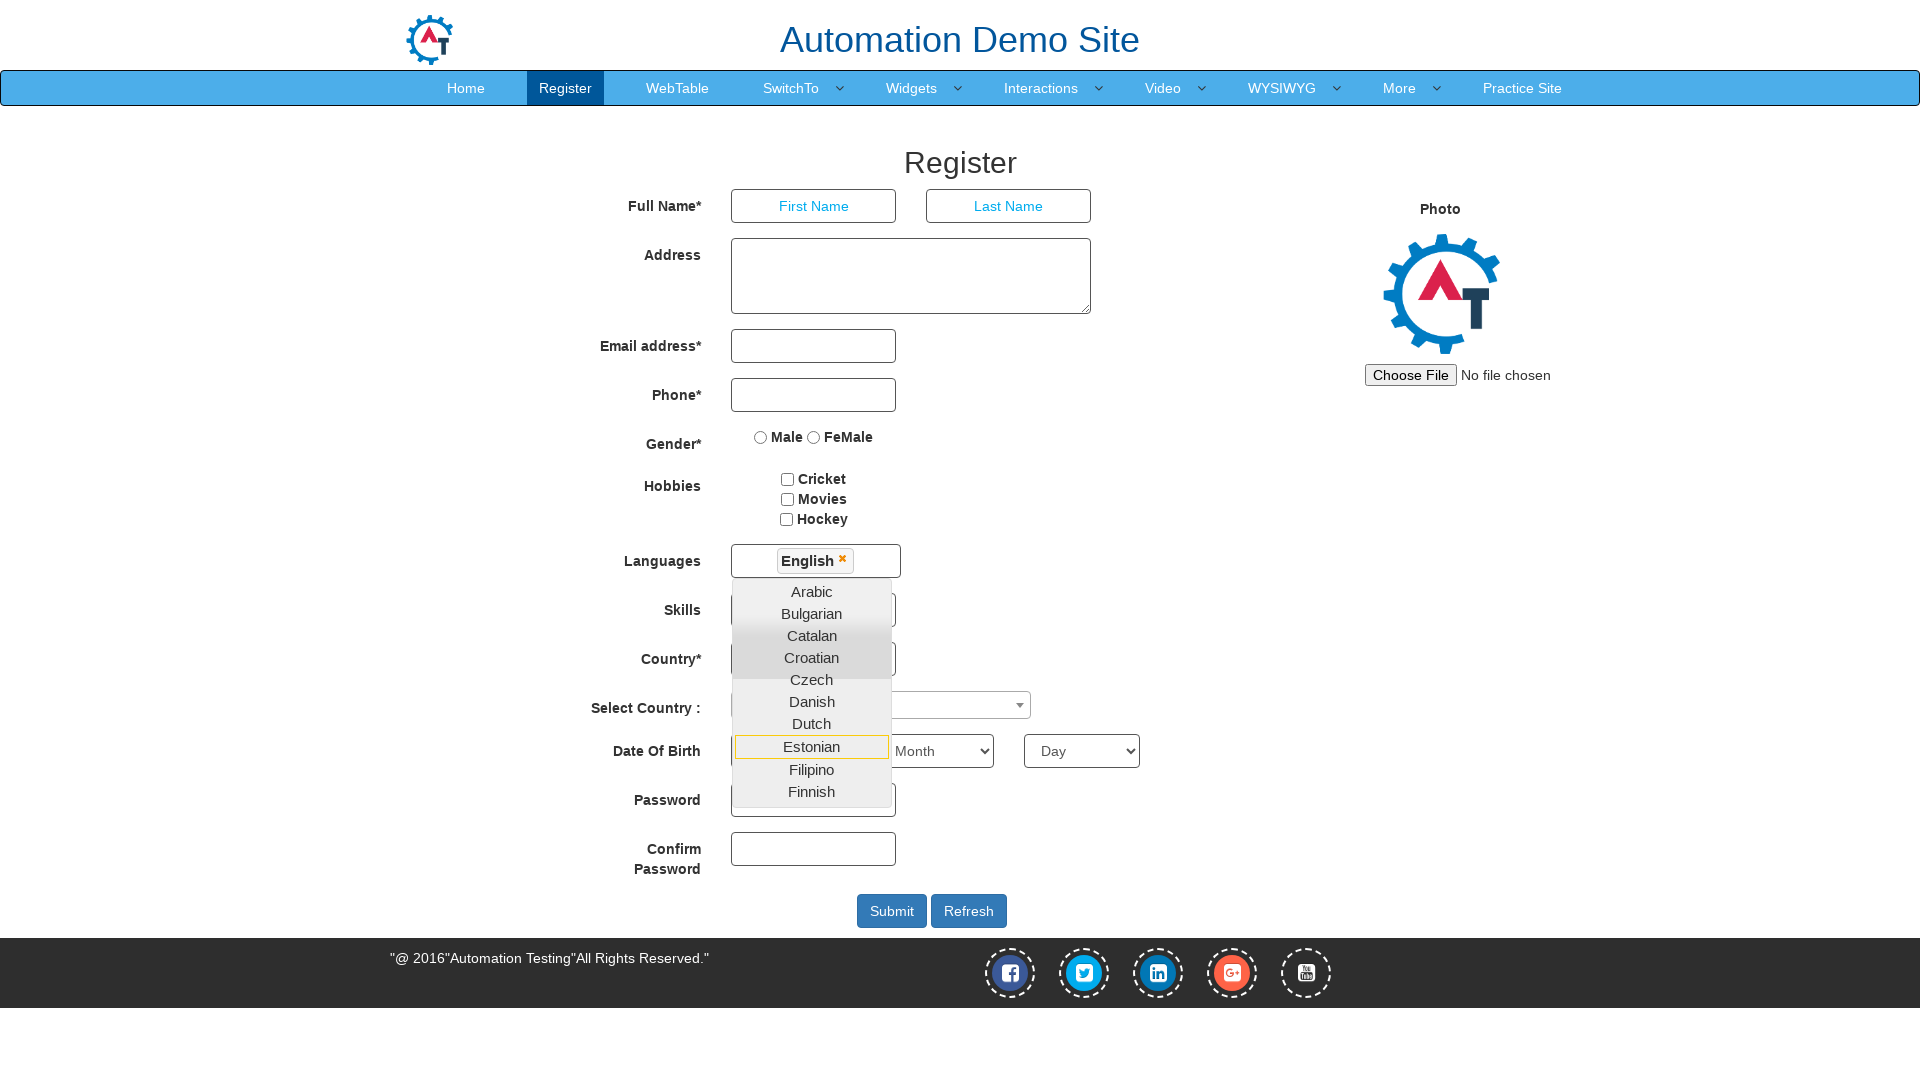

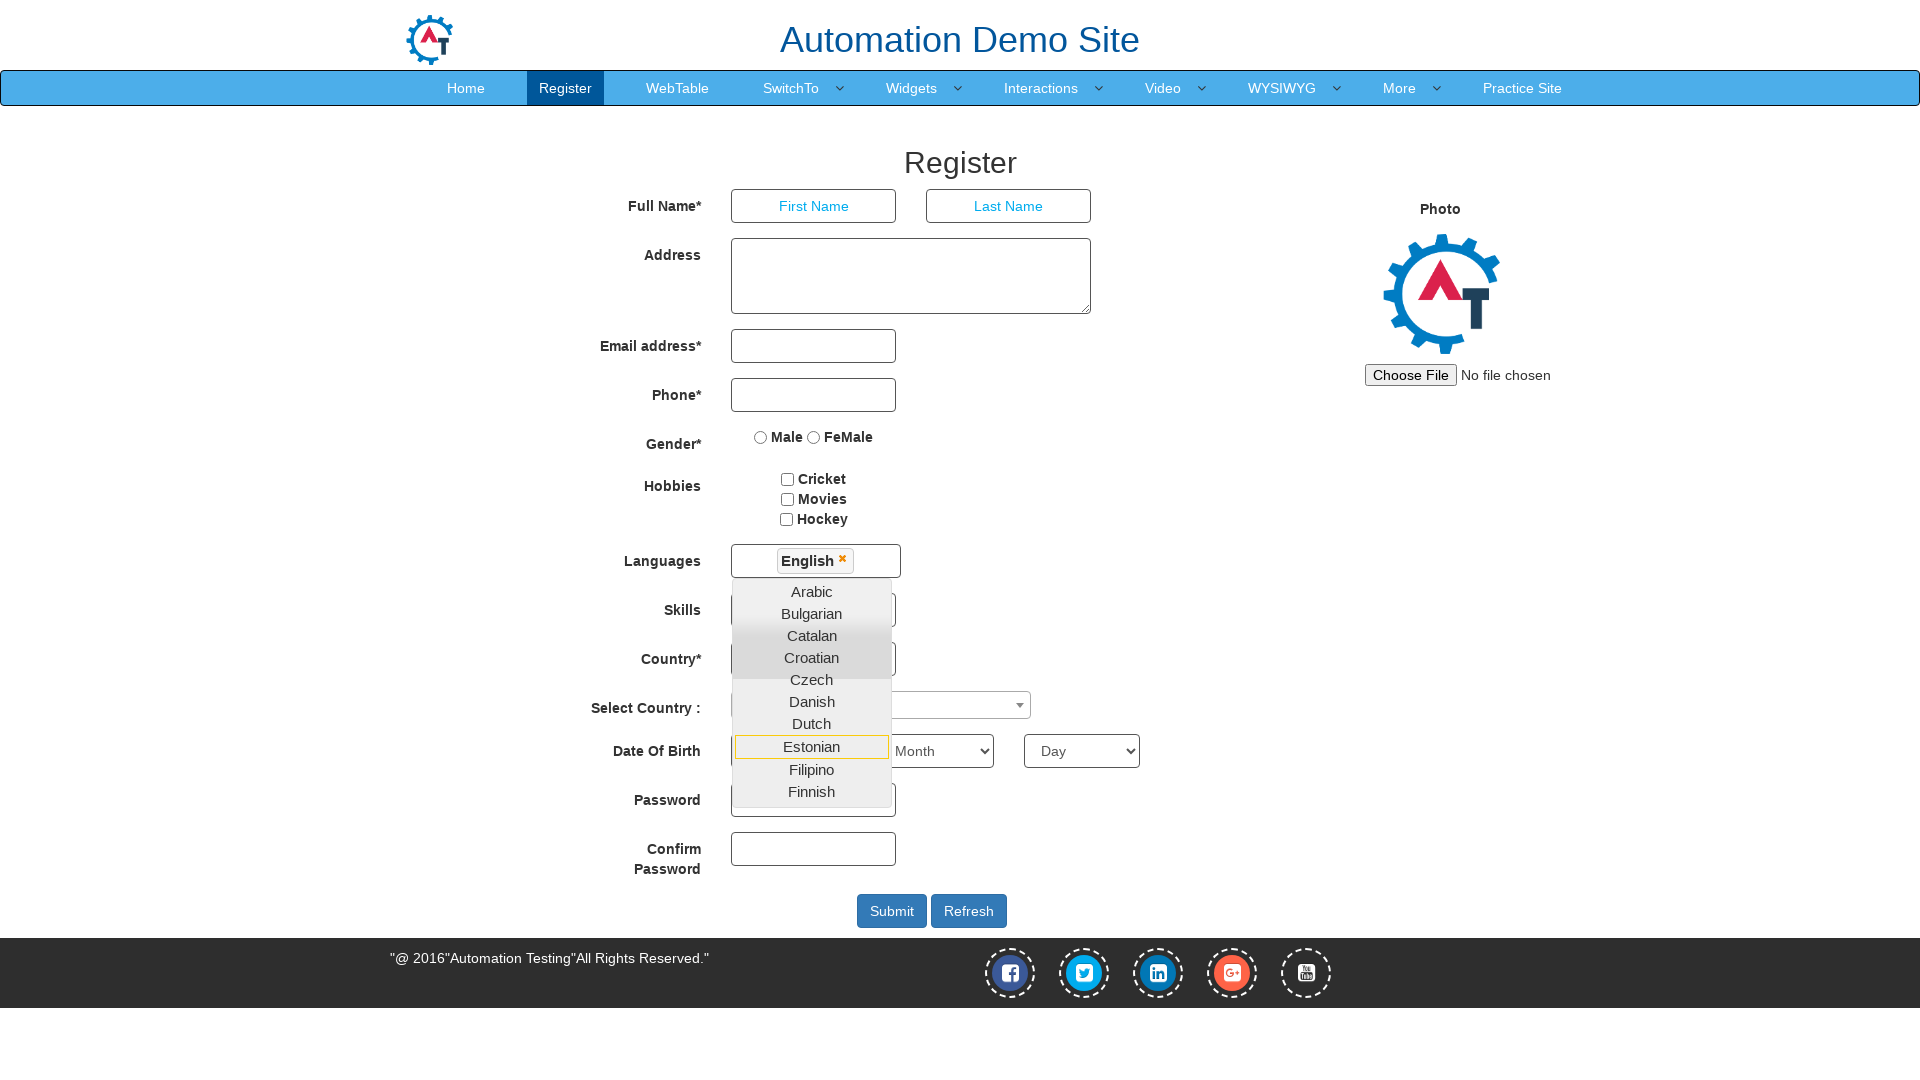